Tests the default alert functionality by navigating through the menu to the alerts section, triggering an alert, and accepting it

Starting URL: https://demo.automationtesting.in/

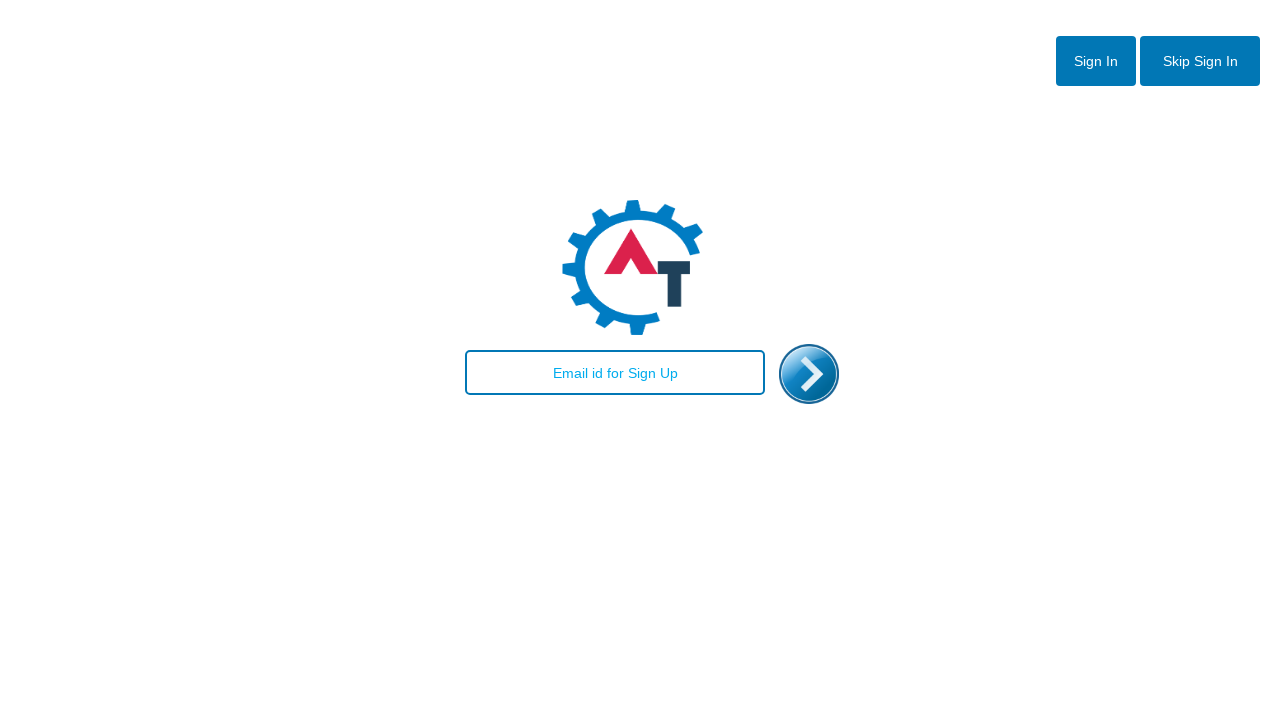

Clicked initial button to start navigation at (1200, 61) on xpath=//*[@id="btn2"]
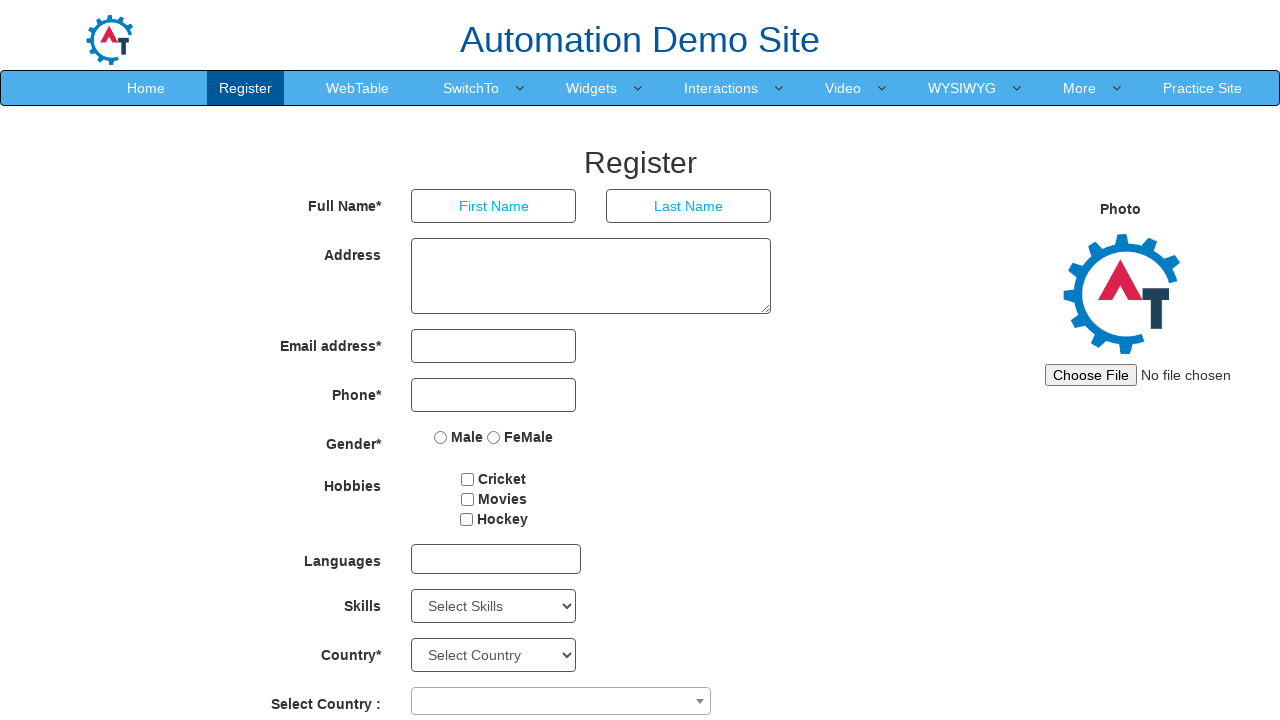

Clicked main menu item to open submenu at (471, 88) on xpath=//*[@id="header"]/nav/div/div[2]/ul/li[4]/a
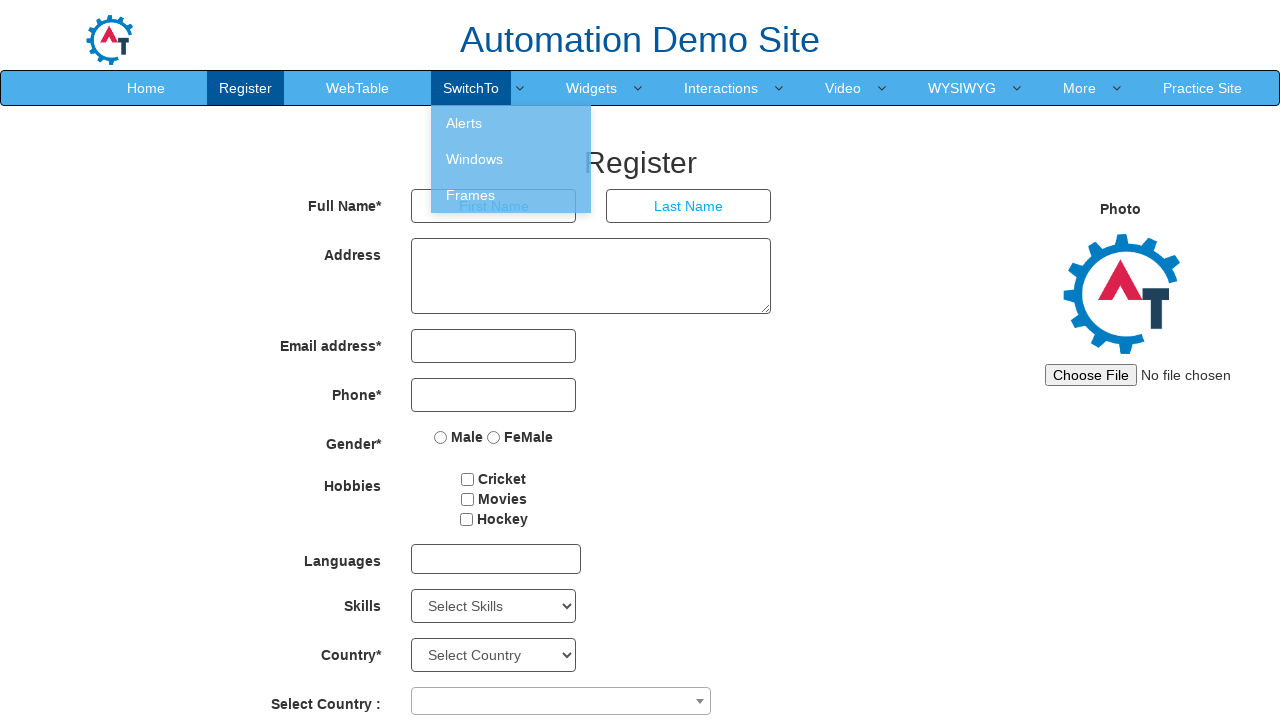

Clicked Alerts submenu option at (511, 123) on xpath=//*[@id="header"]/nav/div/div[2]/ul/li[4]/ul/li[1]/a
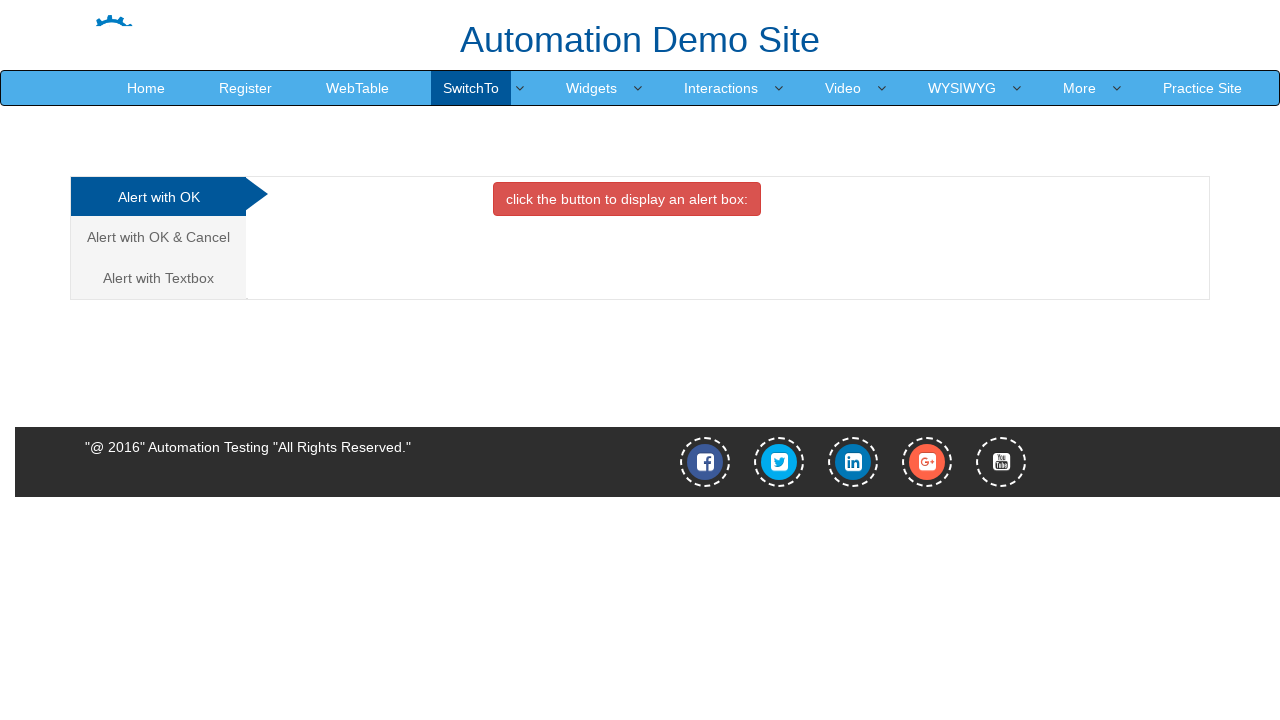

Clicked OK Tab in alerts section at (158, 197) on xpath=//a[@href='#OKTab']
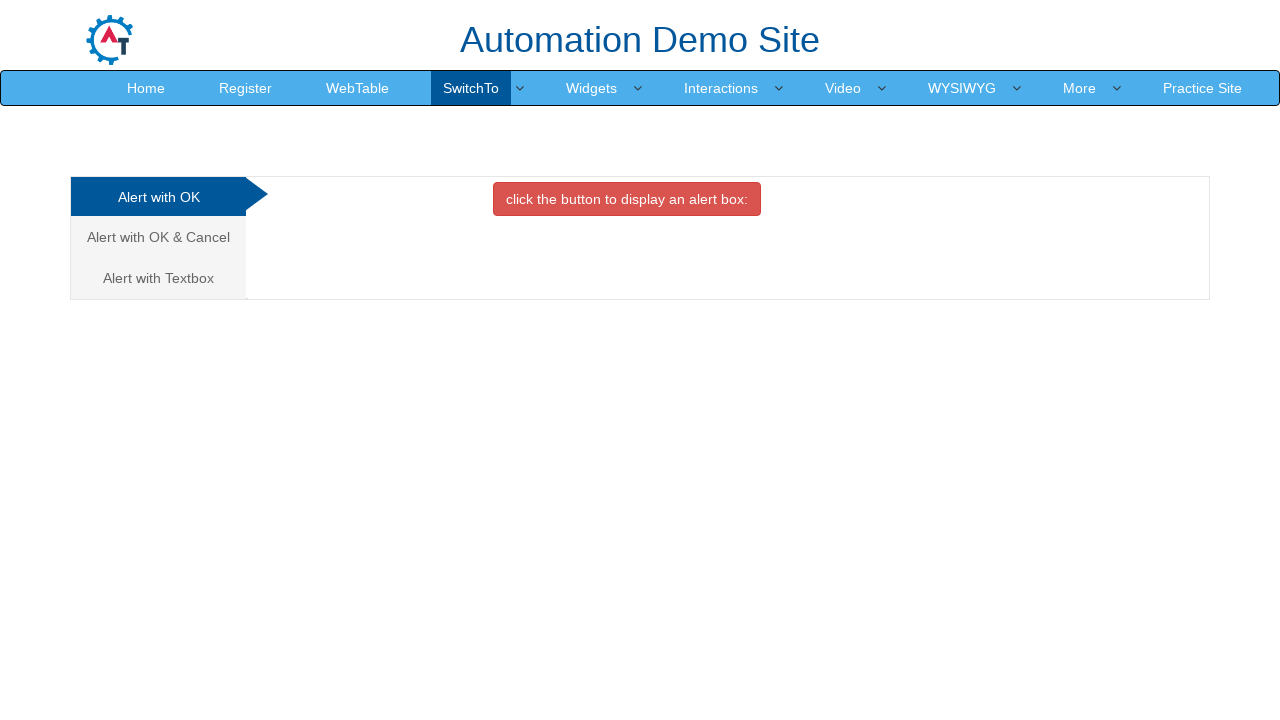

Clicked button to trigger alert dialog at (627, 199) on xpath=//*[@id="OKTab"]/button
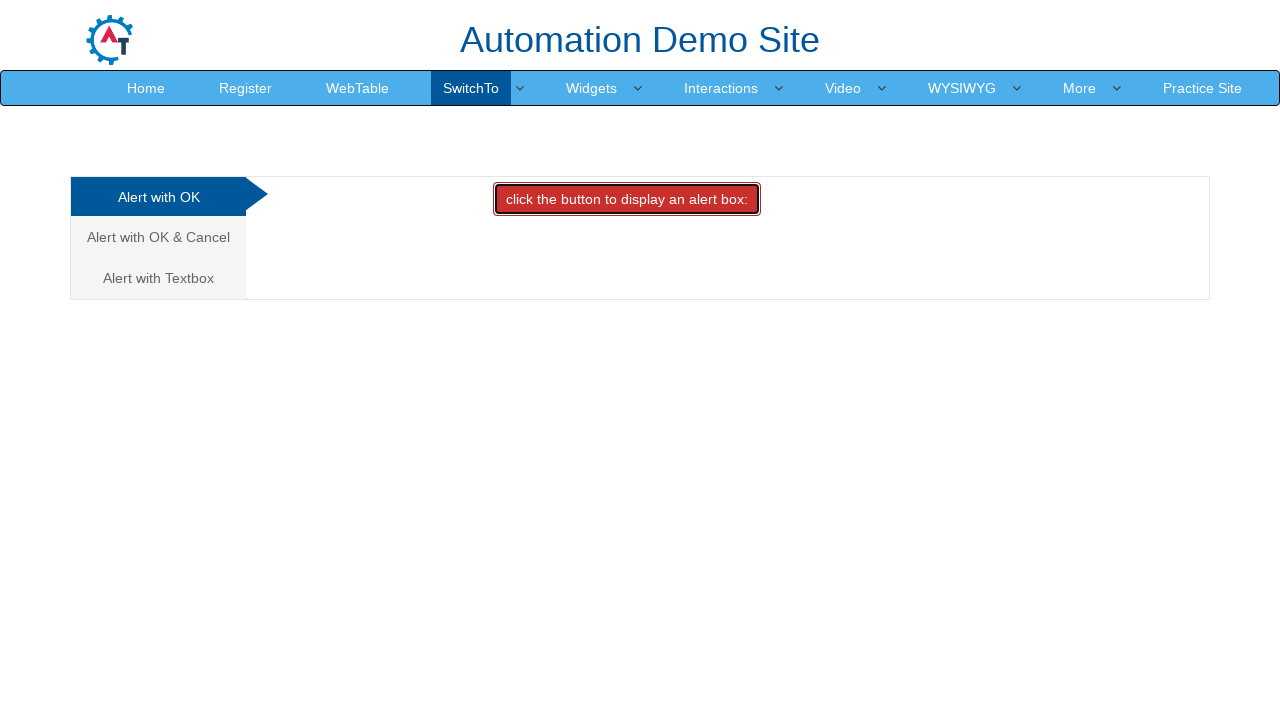

Set up dialog handler to accept alert
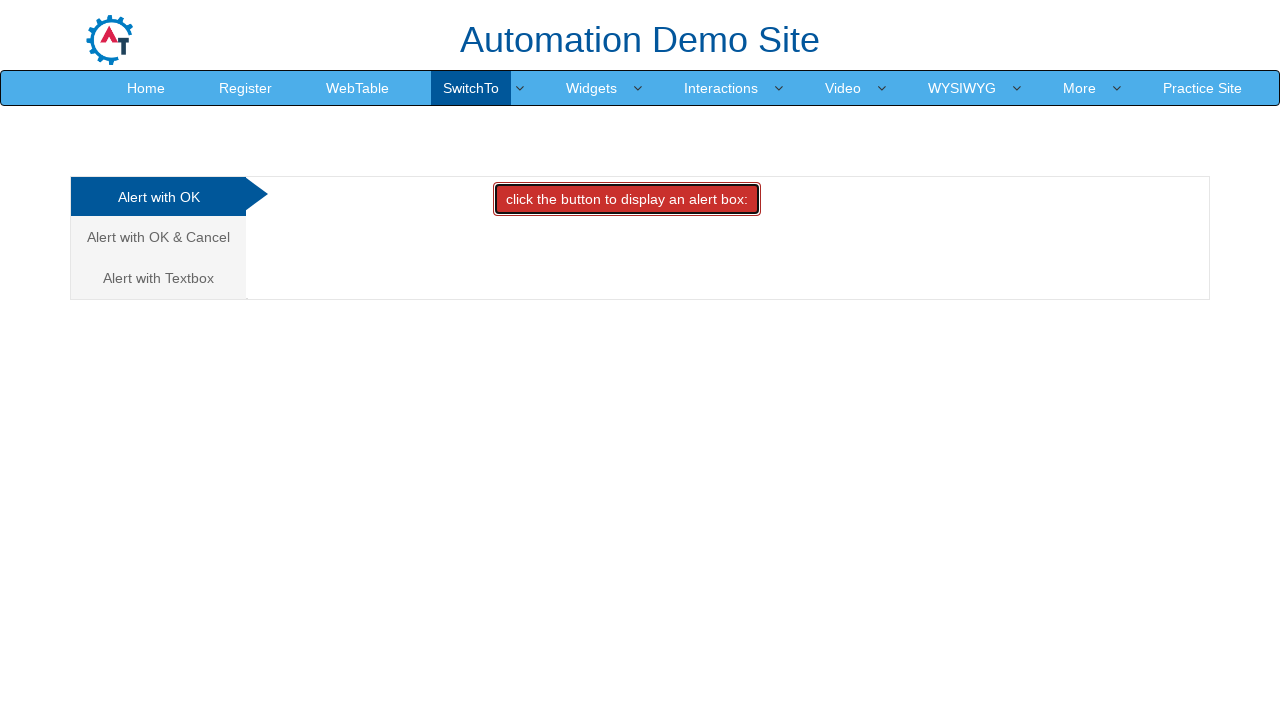

Waited for alert dialog to be processed and accepted
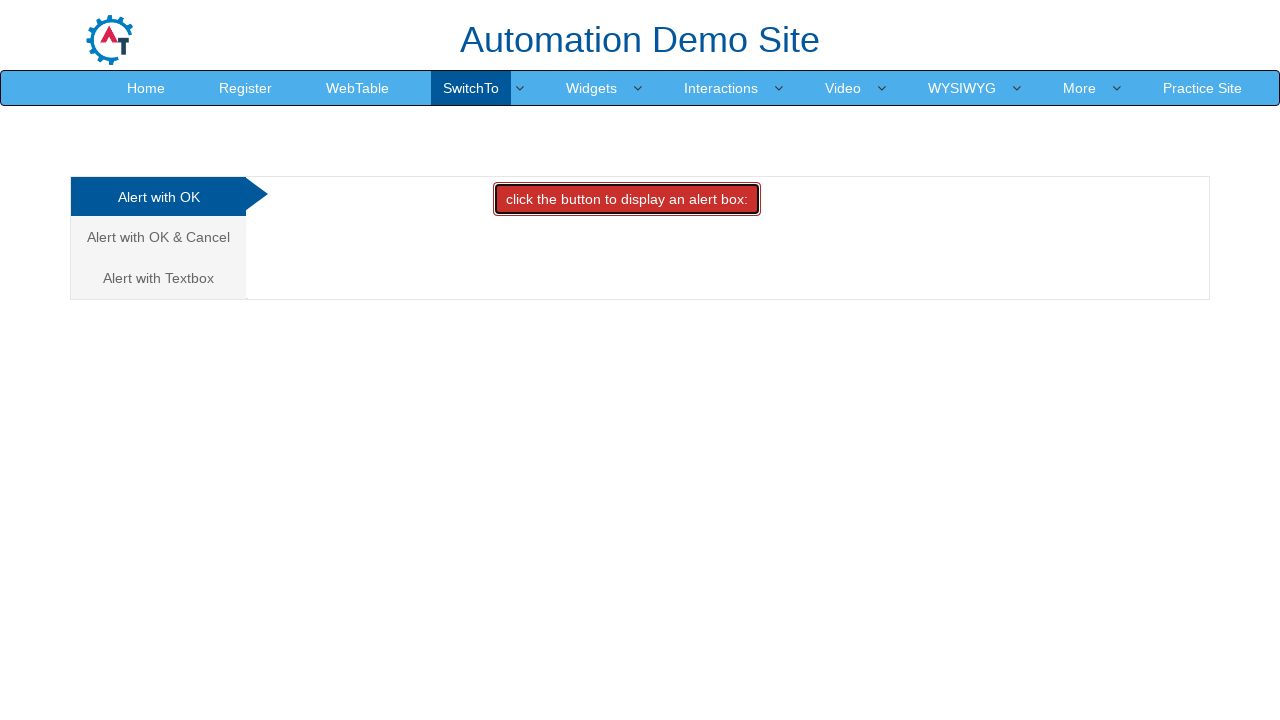

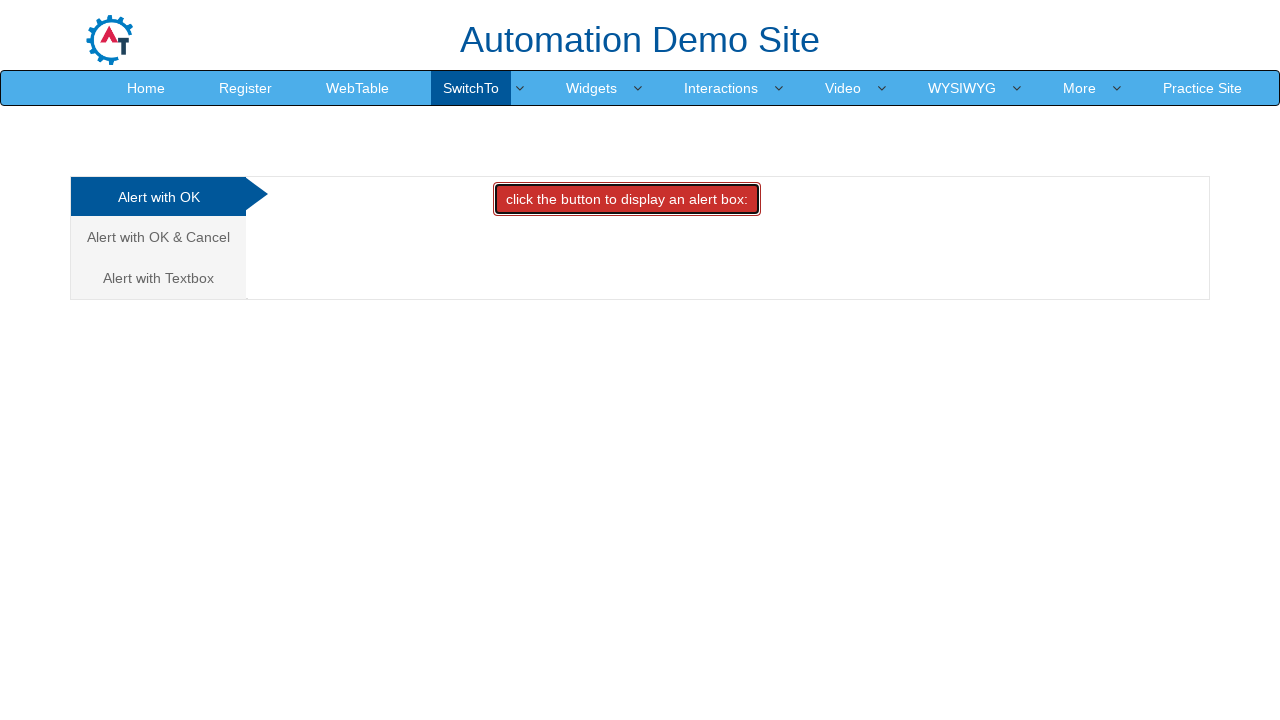